Tests checkbox functionality on a demo page by clicking an enable button and then selecting specific checkboxes (Checkbox-1 and Checkbox-4)

Starting URL: https://syntaxprojects.com/basic-checkbox-demo.php

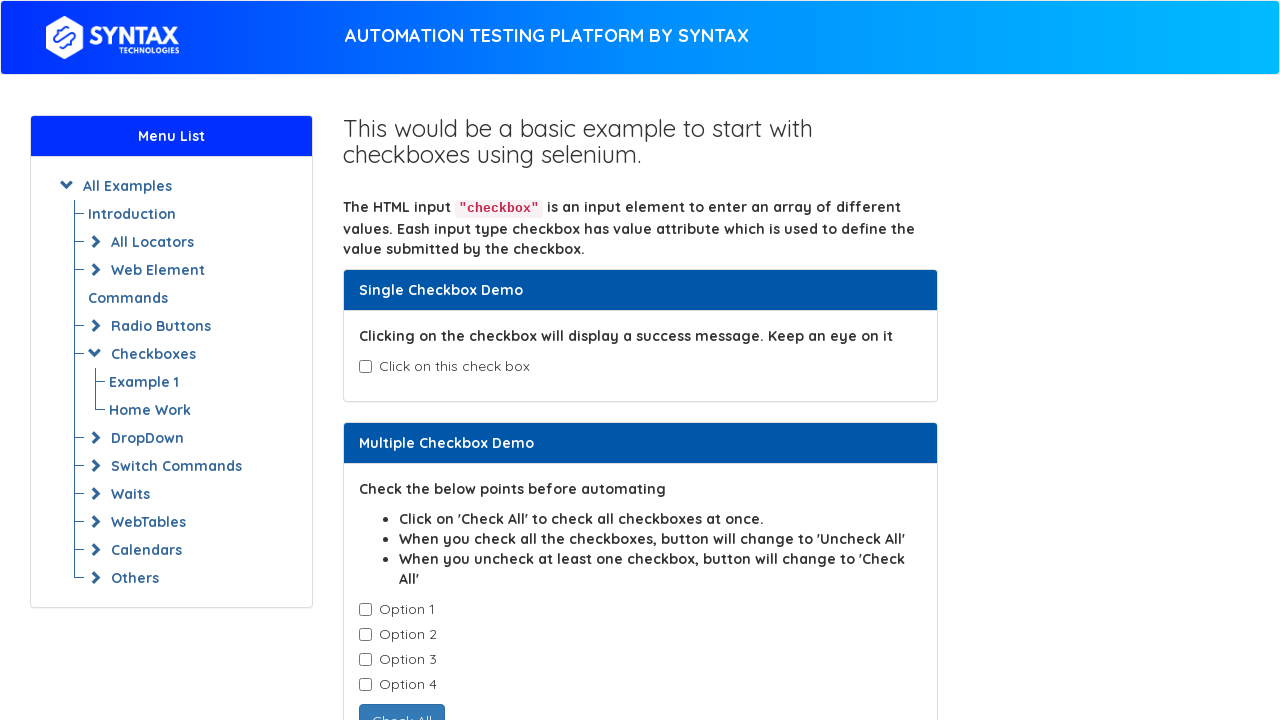

Clicked enable checkbox button at (436, 407) on button#enabledcheckbox
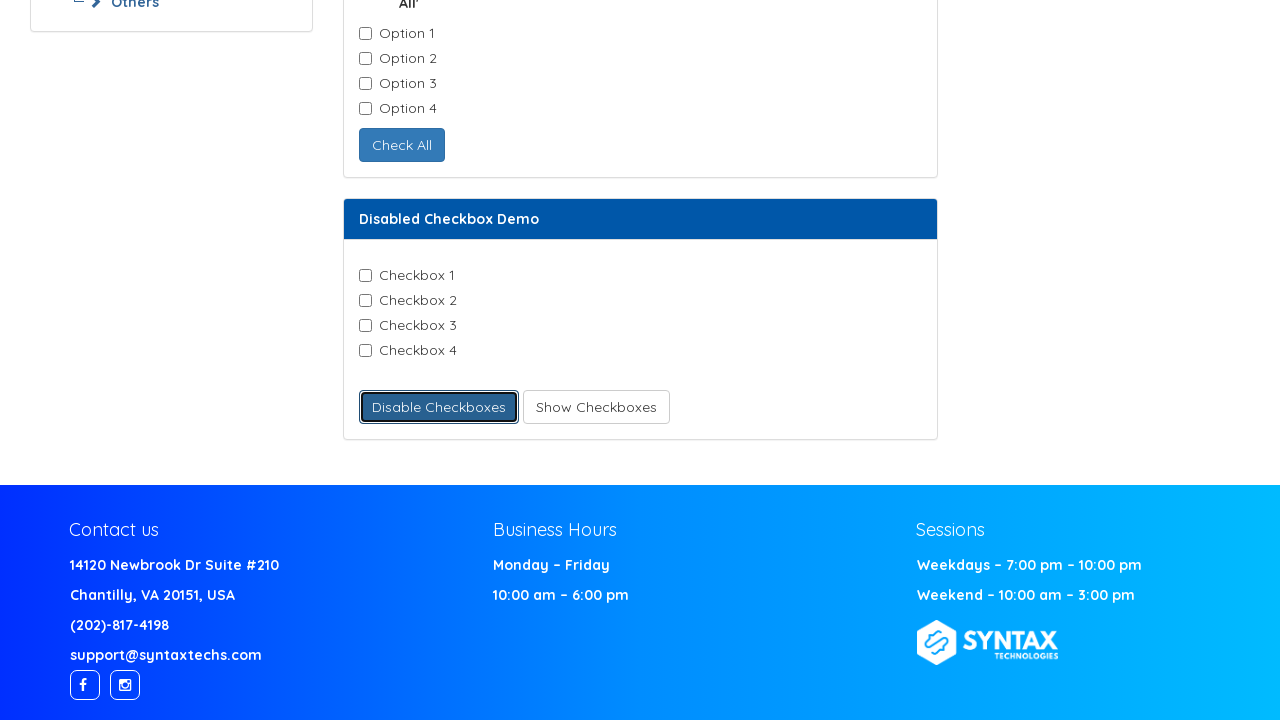

Located all checkboxes with value 'Checkbox-1'
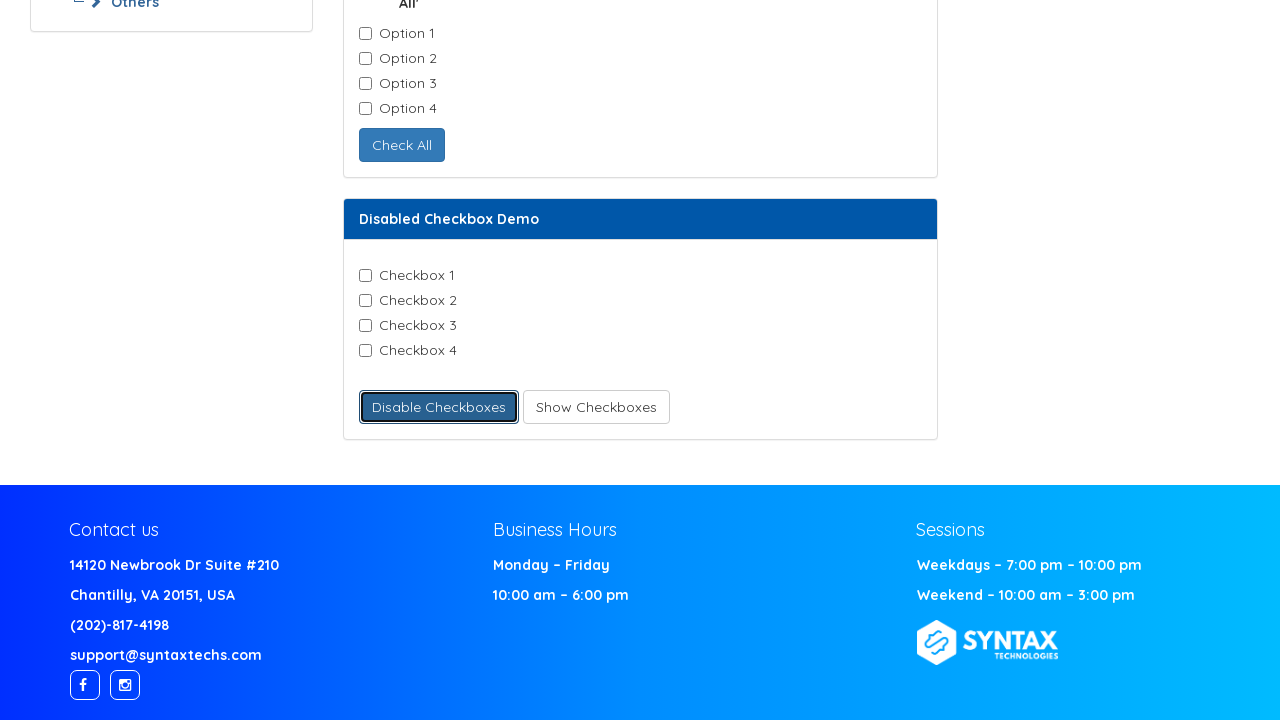

Retrieved checkbox value attribute: Checkbox-1
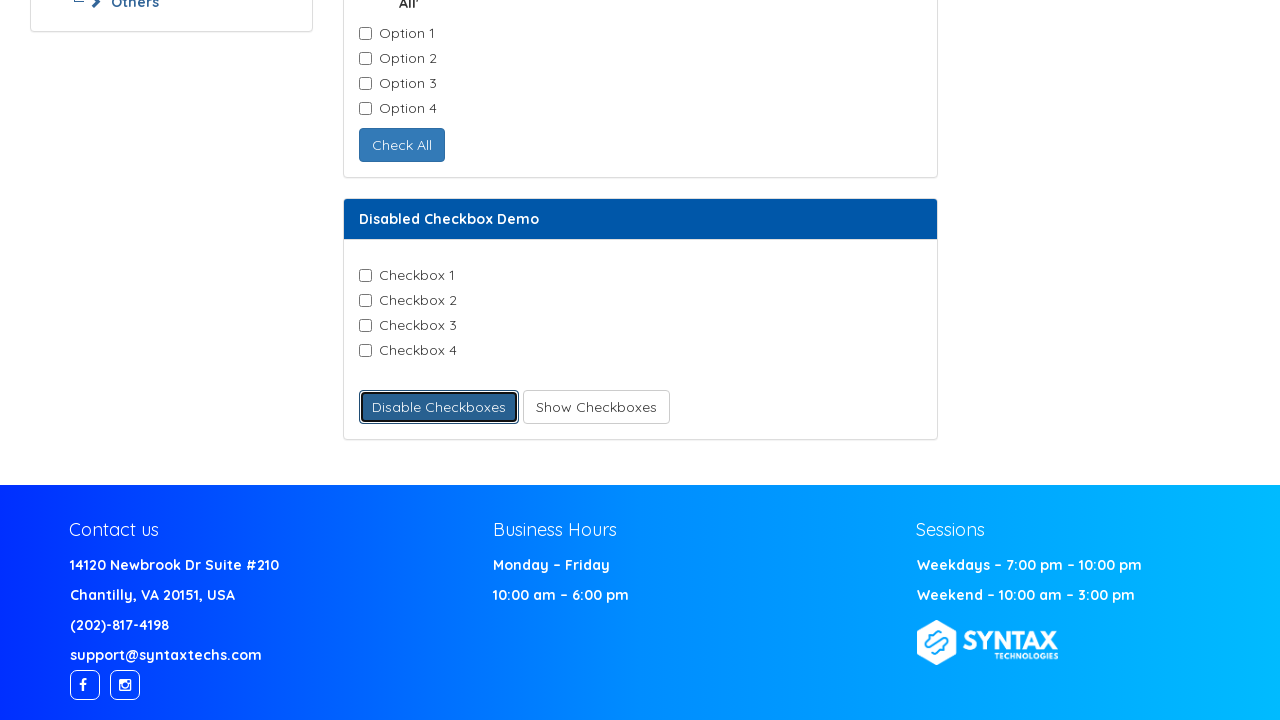

Clicked checkbox with value 'Checkbox-1' at (365, 276) on input[value='Checkbox-1'] >> nth=0
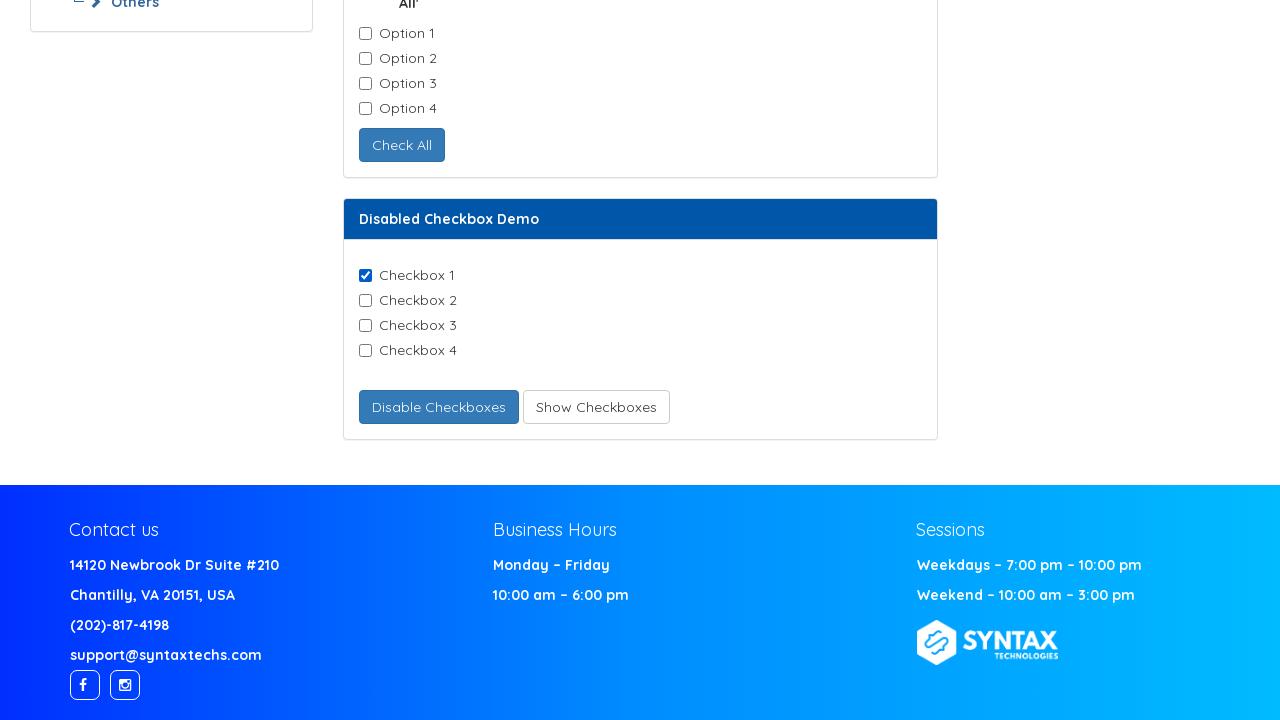

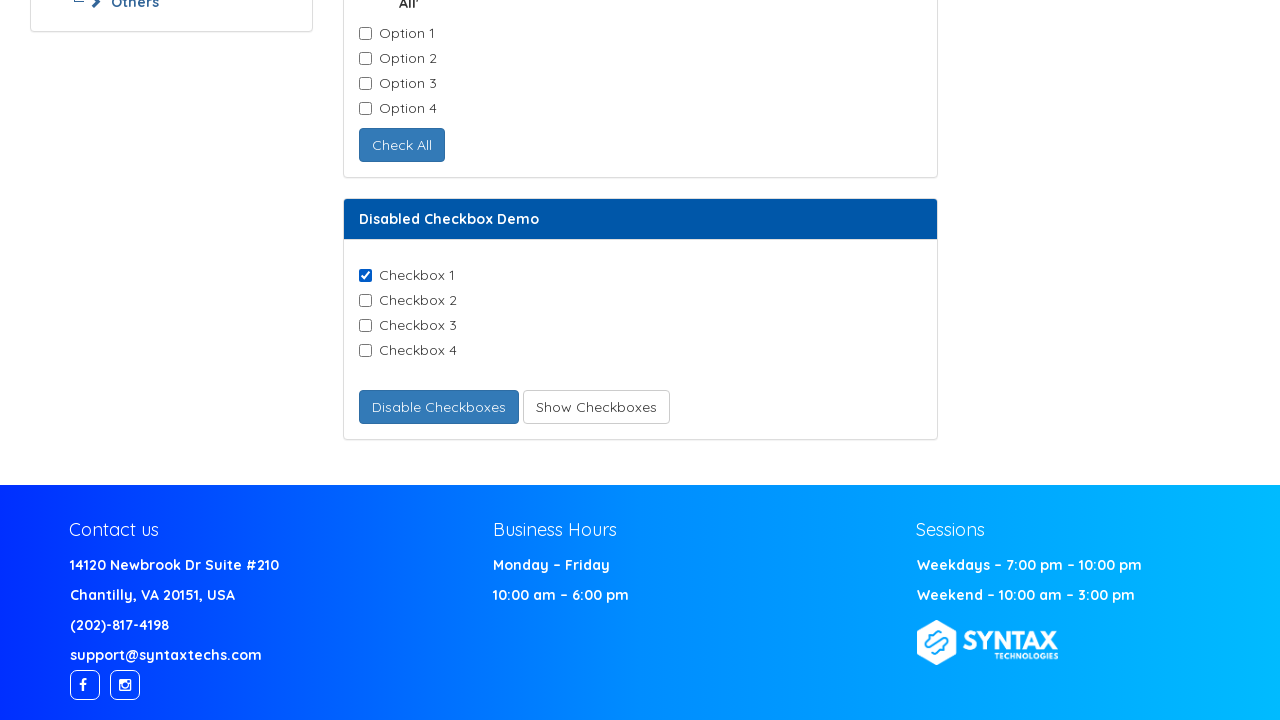